Tests text comparison functionality by entering text in the first input field, selecting all text, copying it, tabbing to the second field, and pasting the copied text

Starting URL: https://text-compare.com/

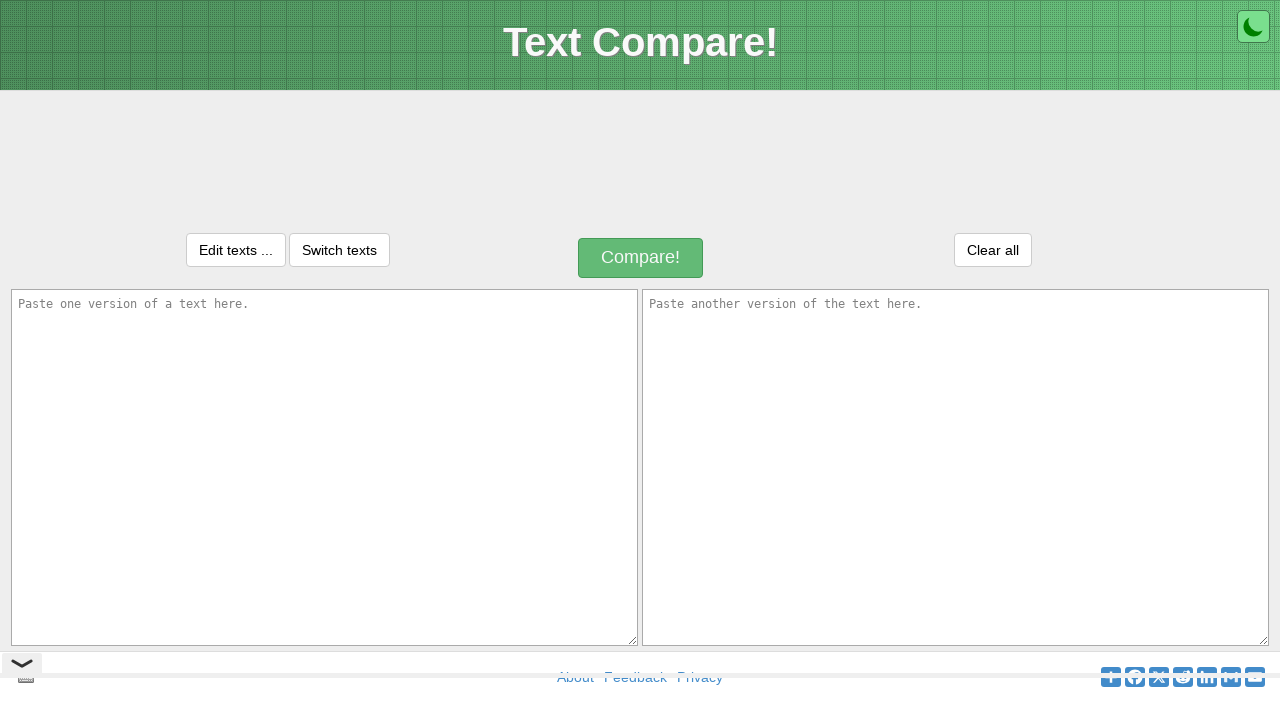

Filled first input field with 'Welcome to python' on //*[@id="inputText1"]
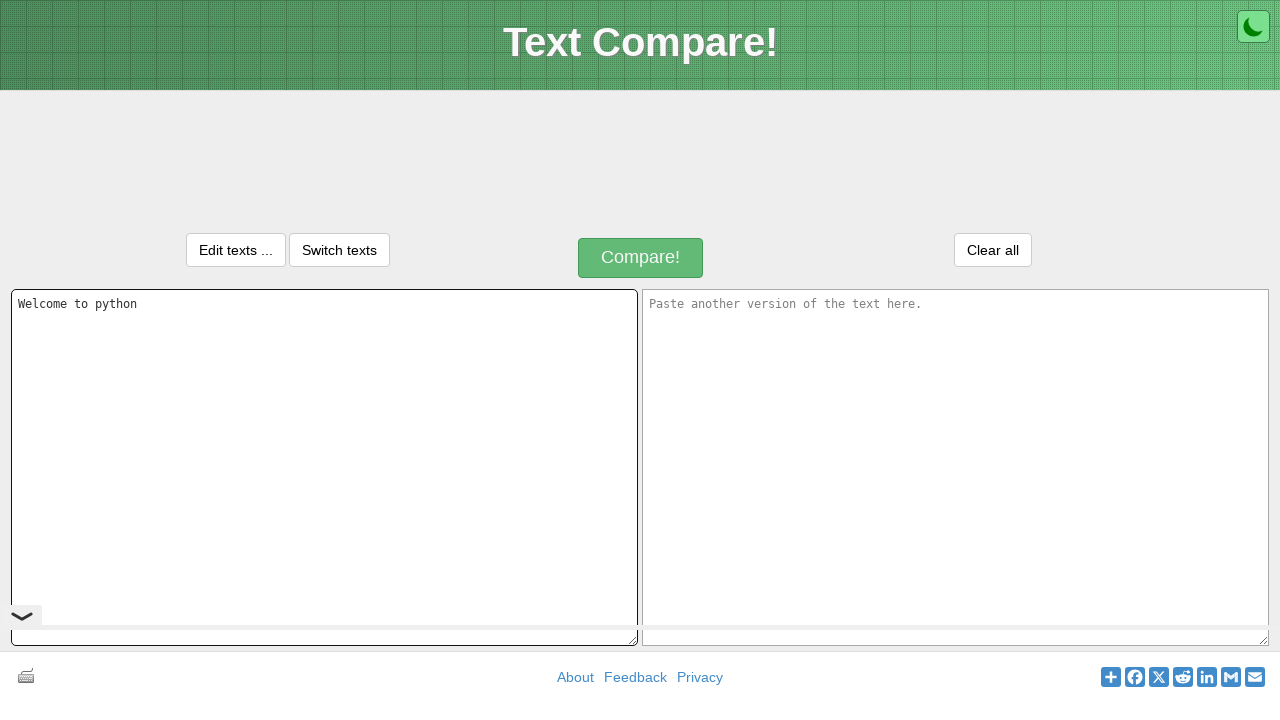

Clicked on first text input area to focus at (324, 467) on xpath=//*[@id="inputText1"]
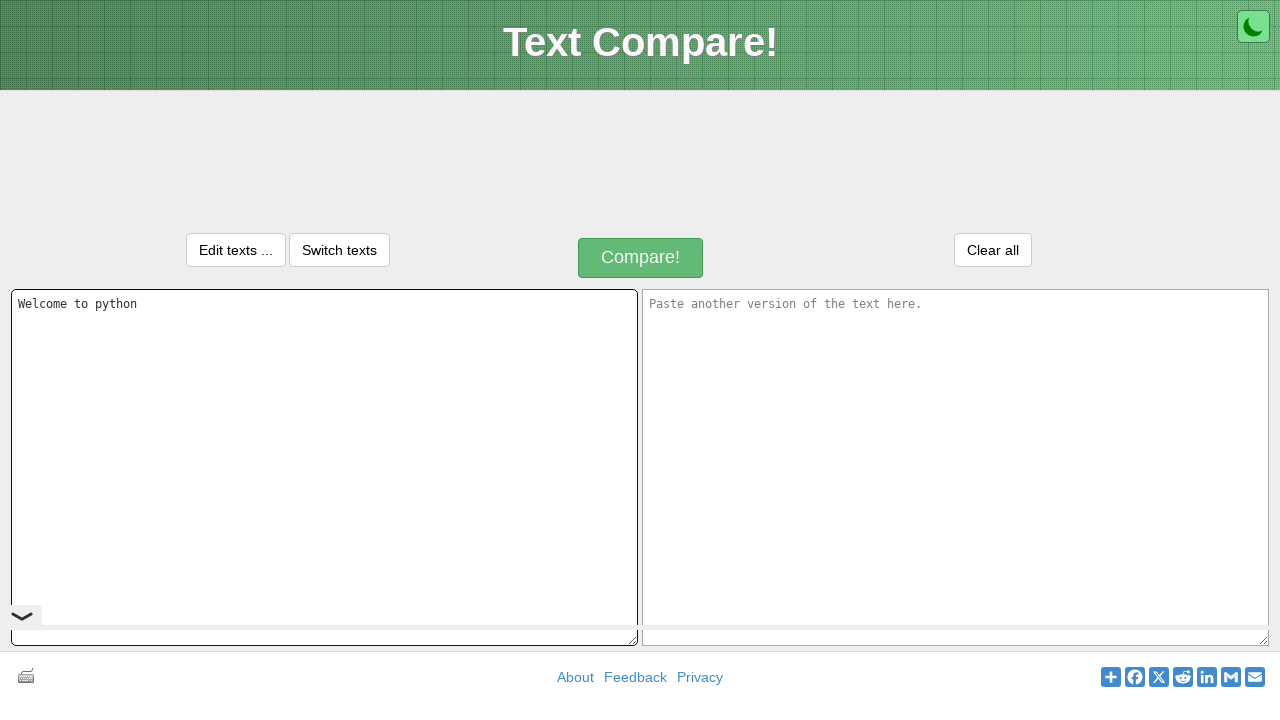

Selected all text in first input field using Ctrl+A
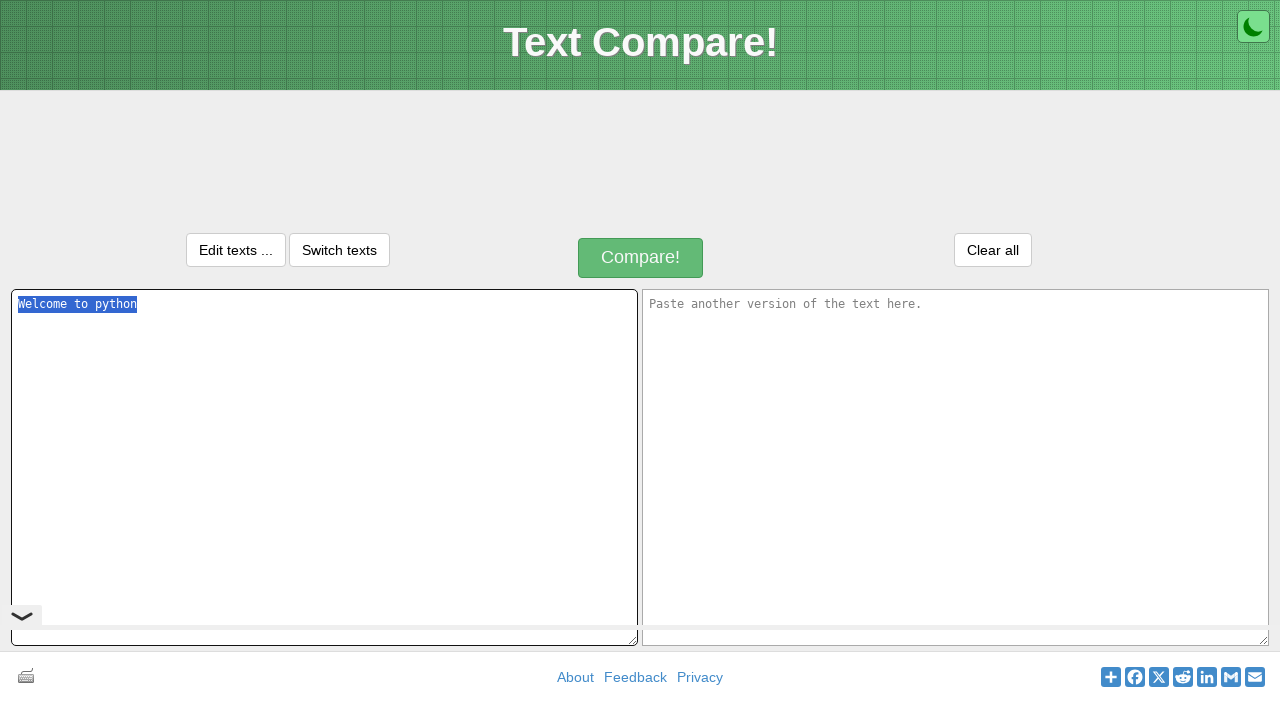

Copied selected text using Ctrl+C
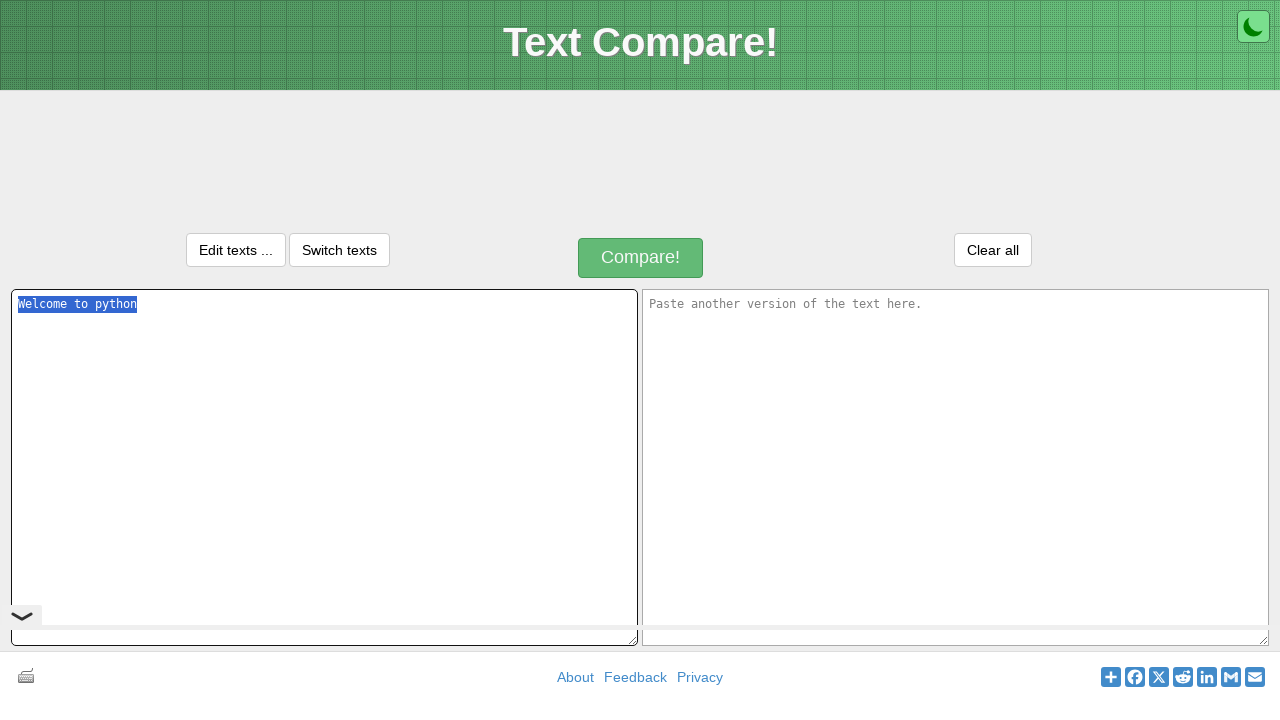

Tabbed to second text input field
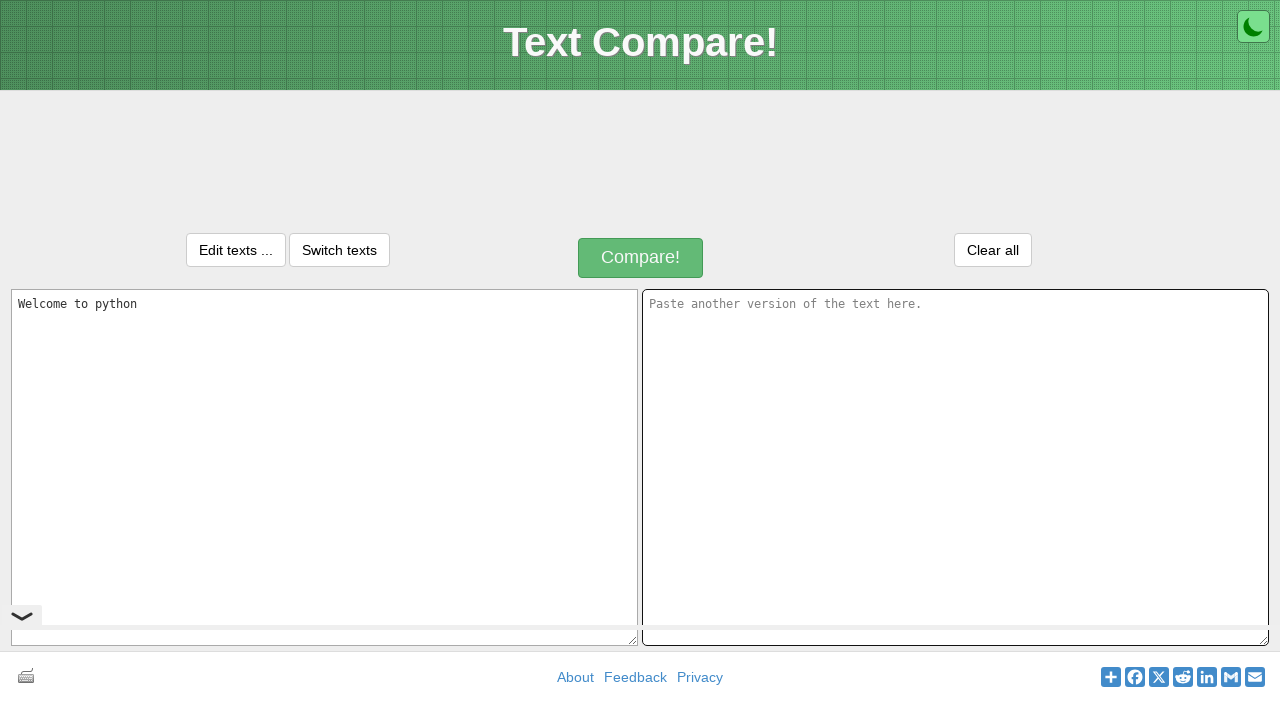

Pasted copied text into second input field using Ctrl+V
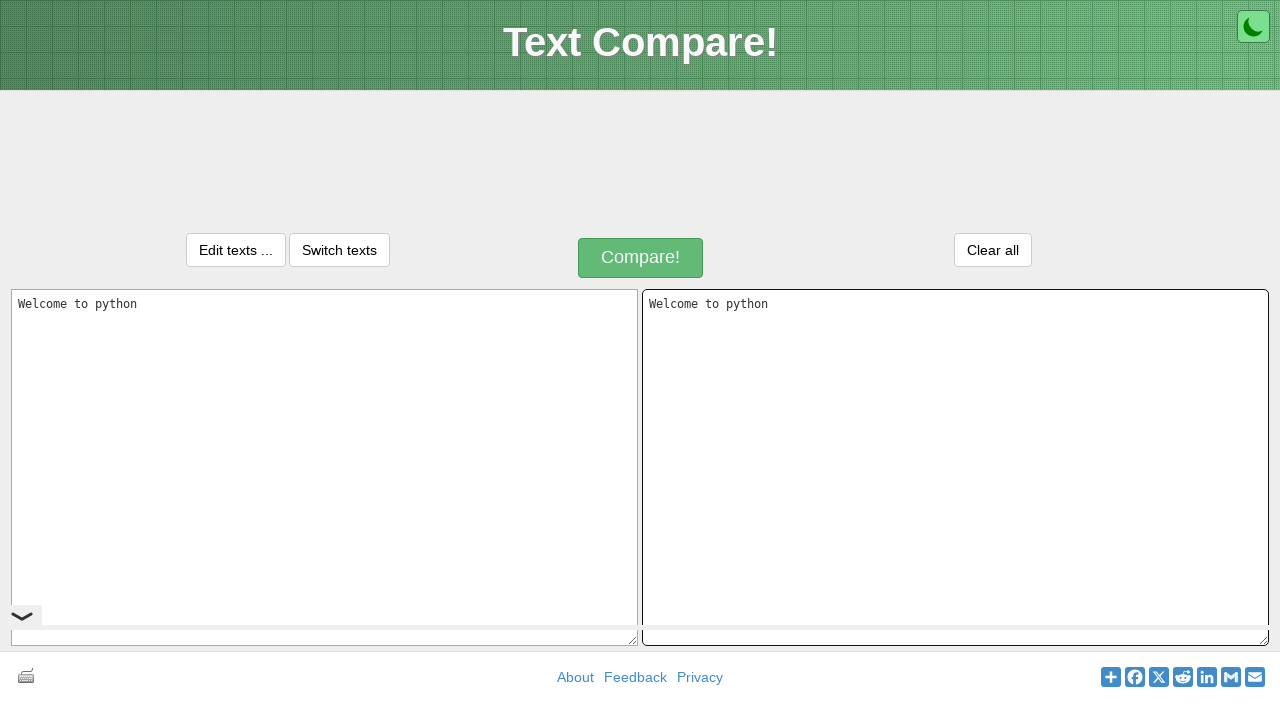

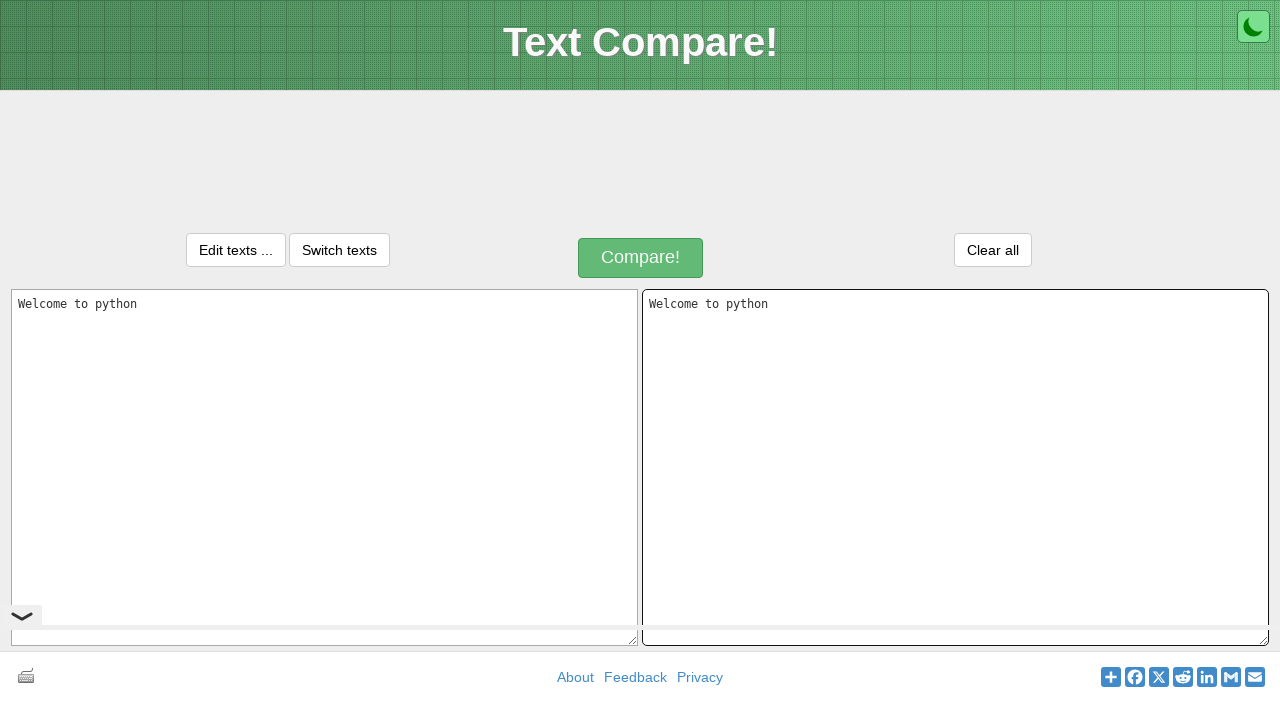